Tests the search functionality on dev.to by entering a search query and verifying the top result contains the searched term.

Starting URL: https://dev.to

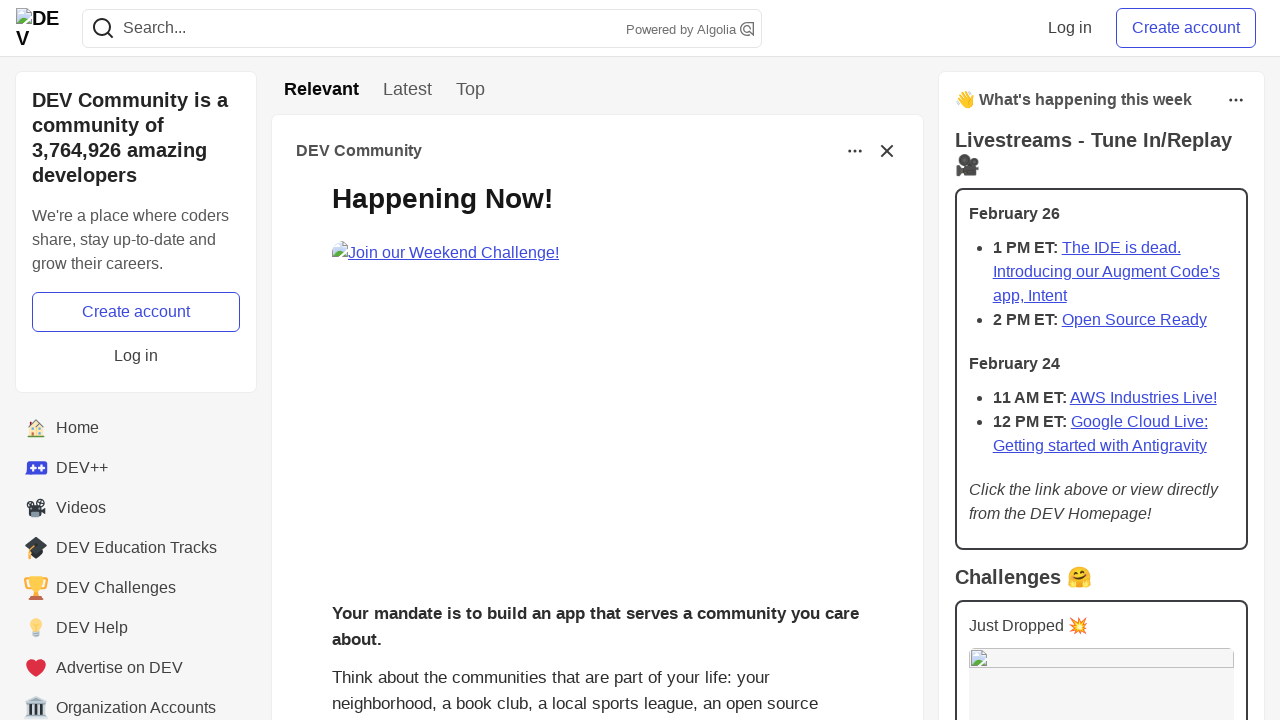

Filled search bar with 'javascript' on input[name='q']
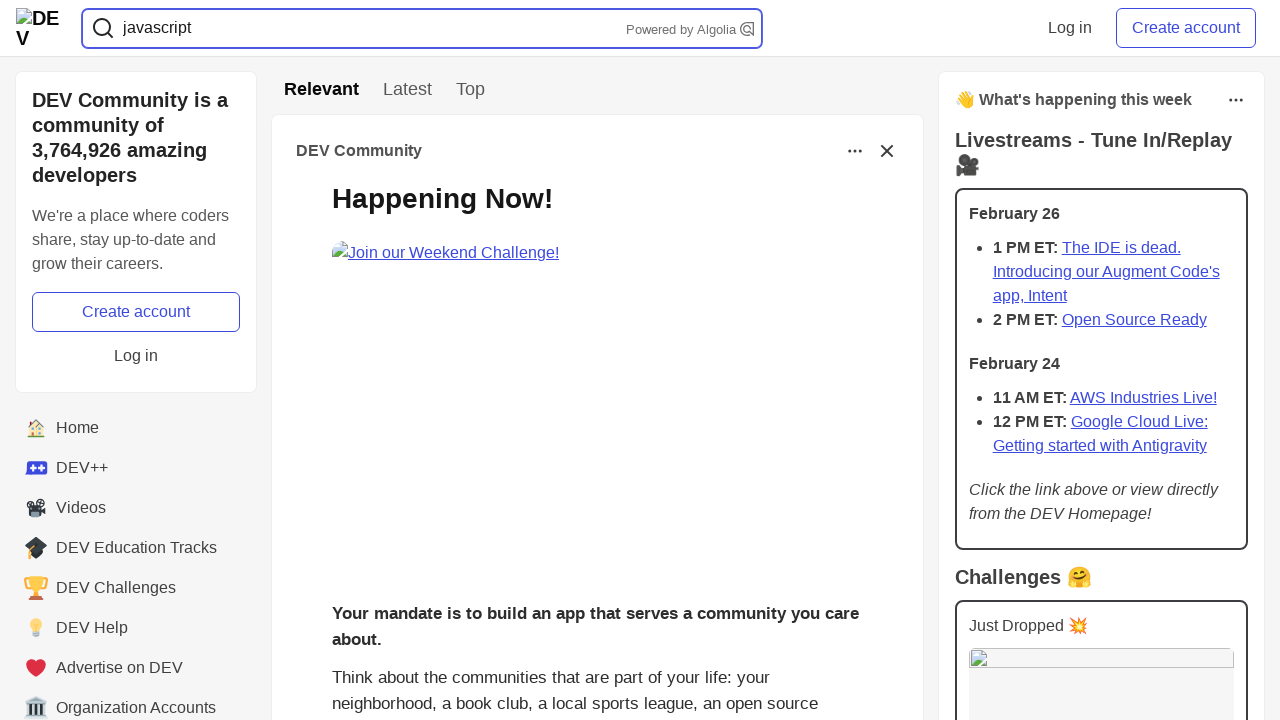

Pressed Enter to submit search query on input[name='q']
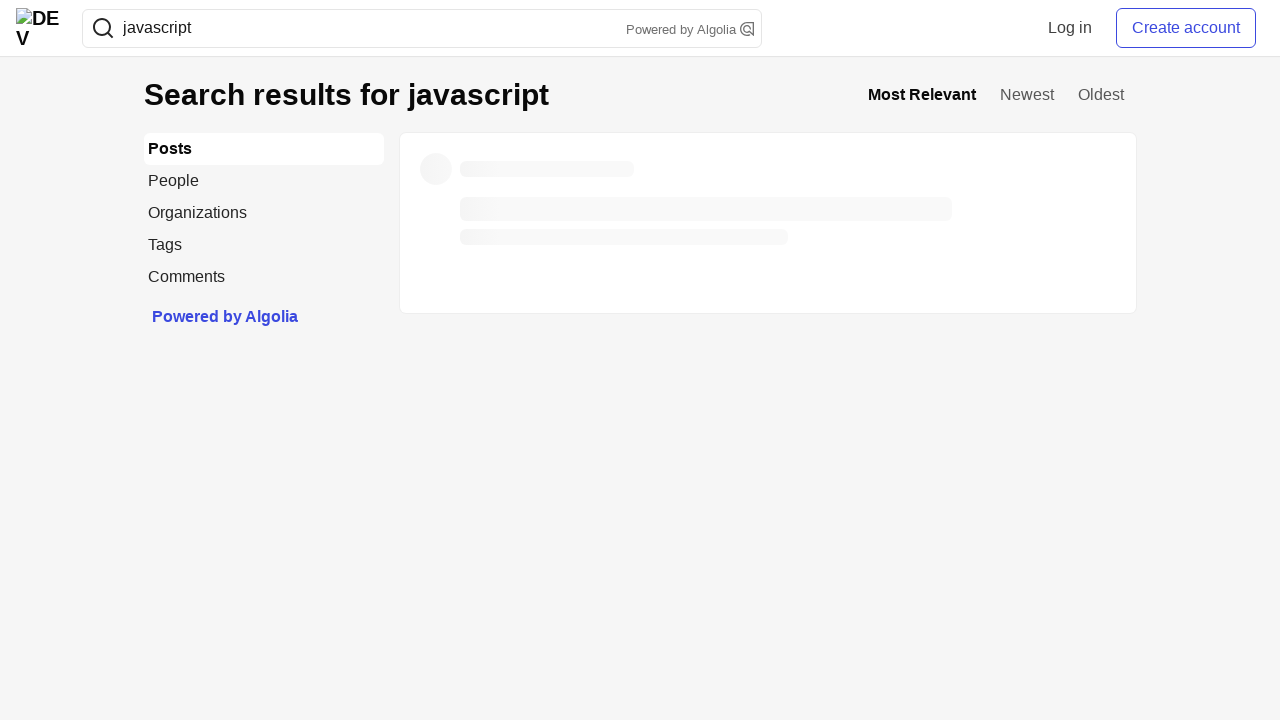

Search results page loaded with javascript query
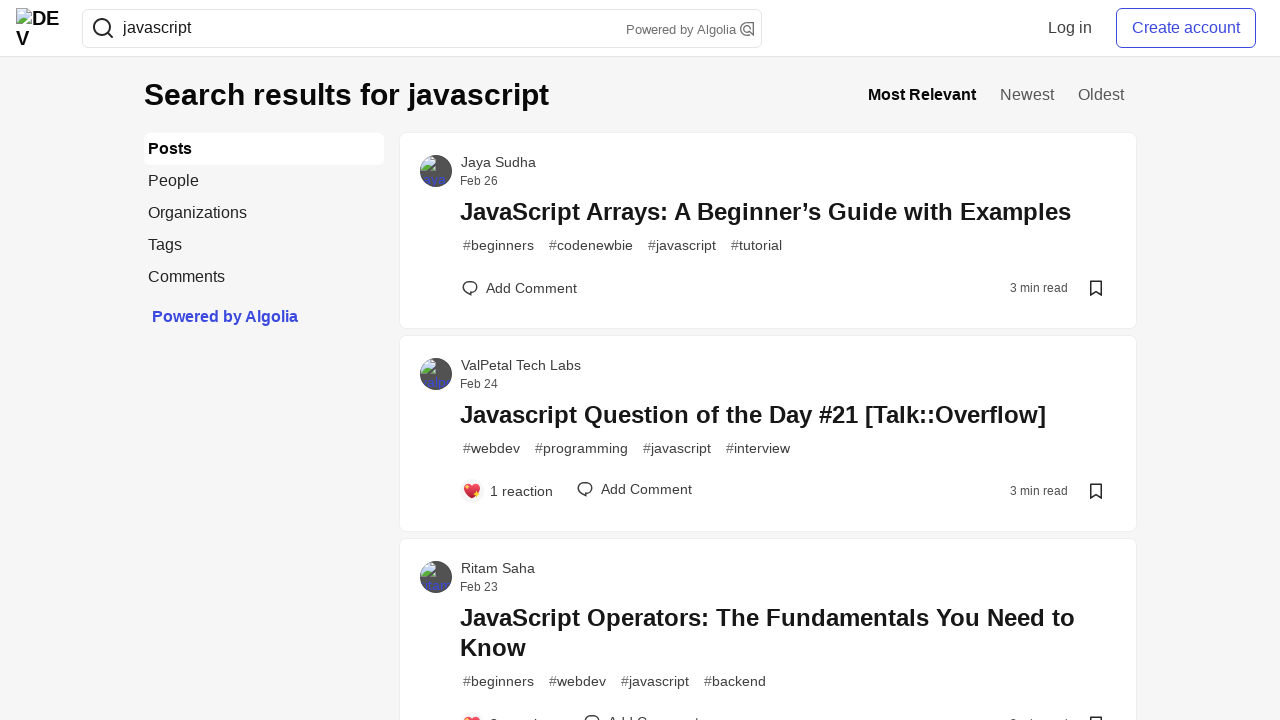

Top search result title is visible
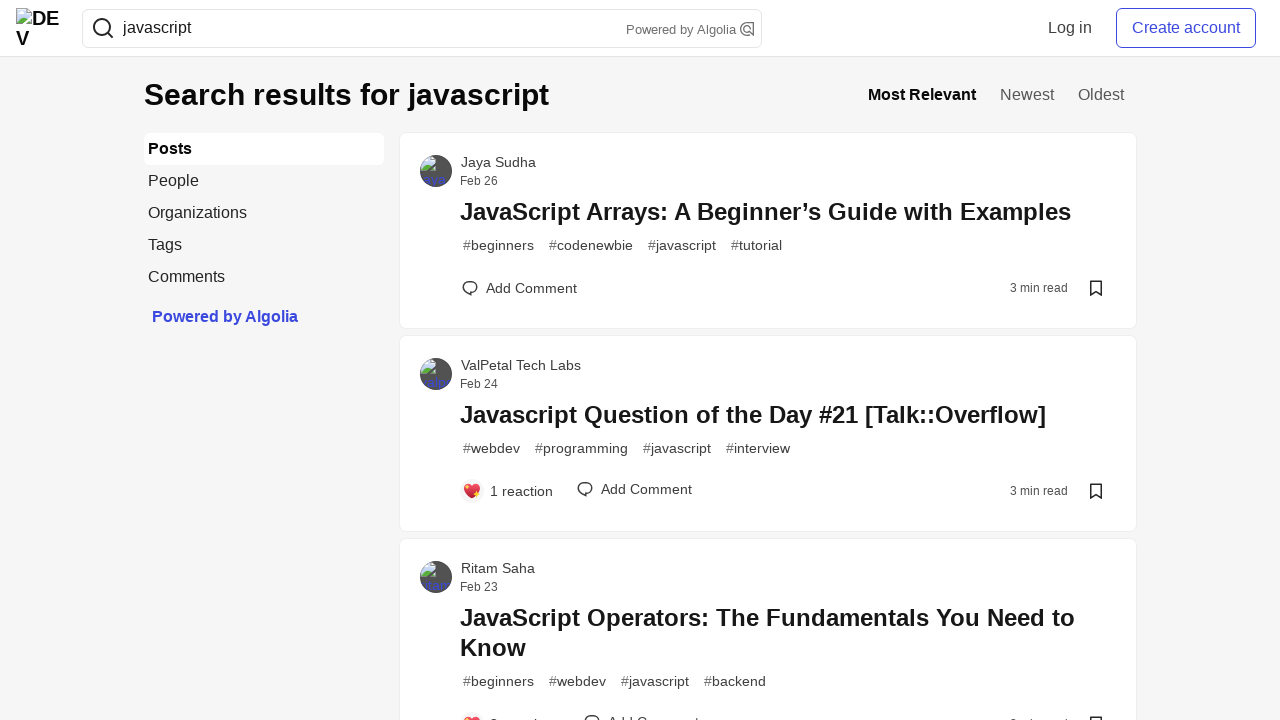

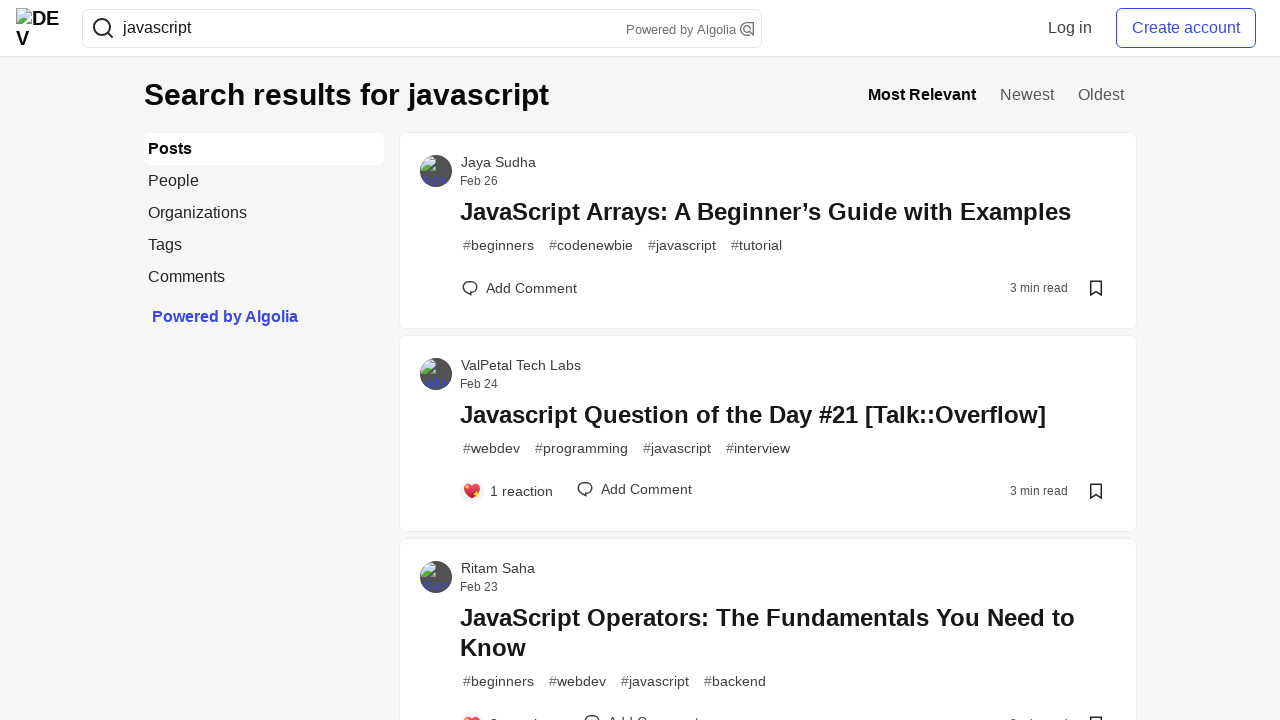